Tests dropdown menu functionality by clicking the dropdown button and selecting the autocomplete option

Starting URL: https://formy-project.herokuapp.com/dropdown

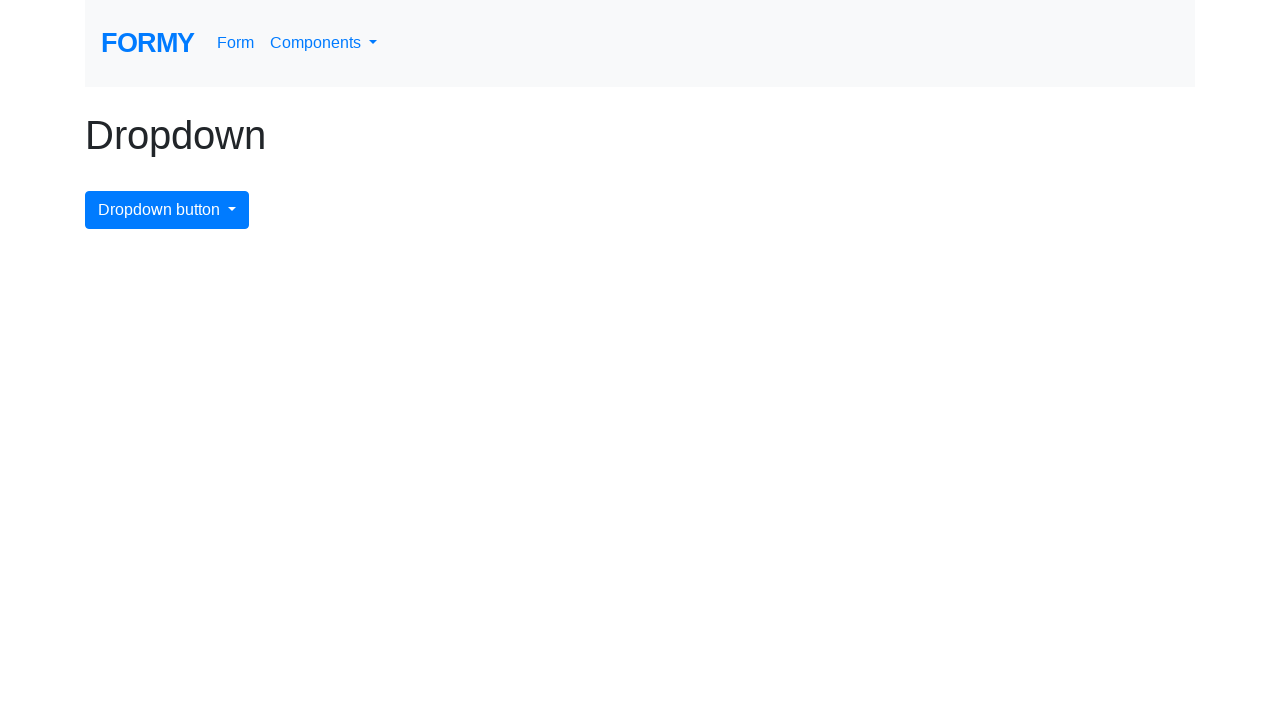

Clicked dropdown button to open menu at (167, 210) on #dropdownMenuButton
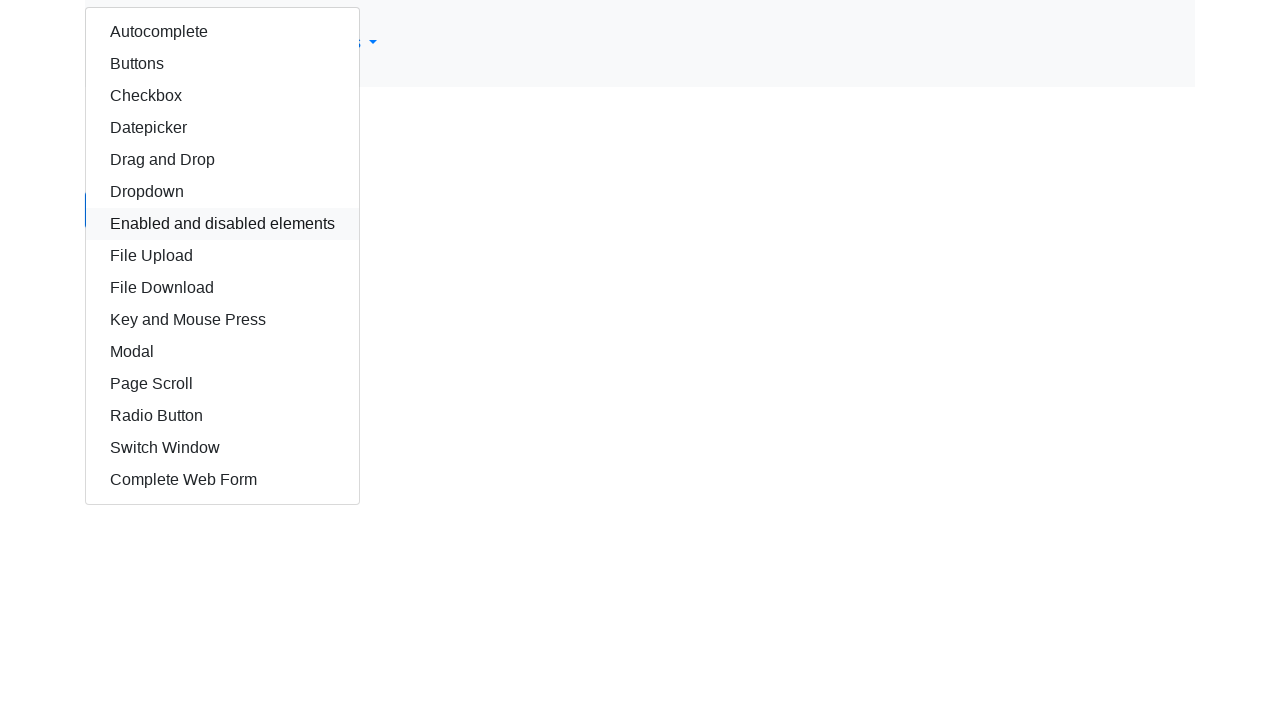

Selected autocomplete option from dropdown at (222, 32) on #autocomplete
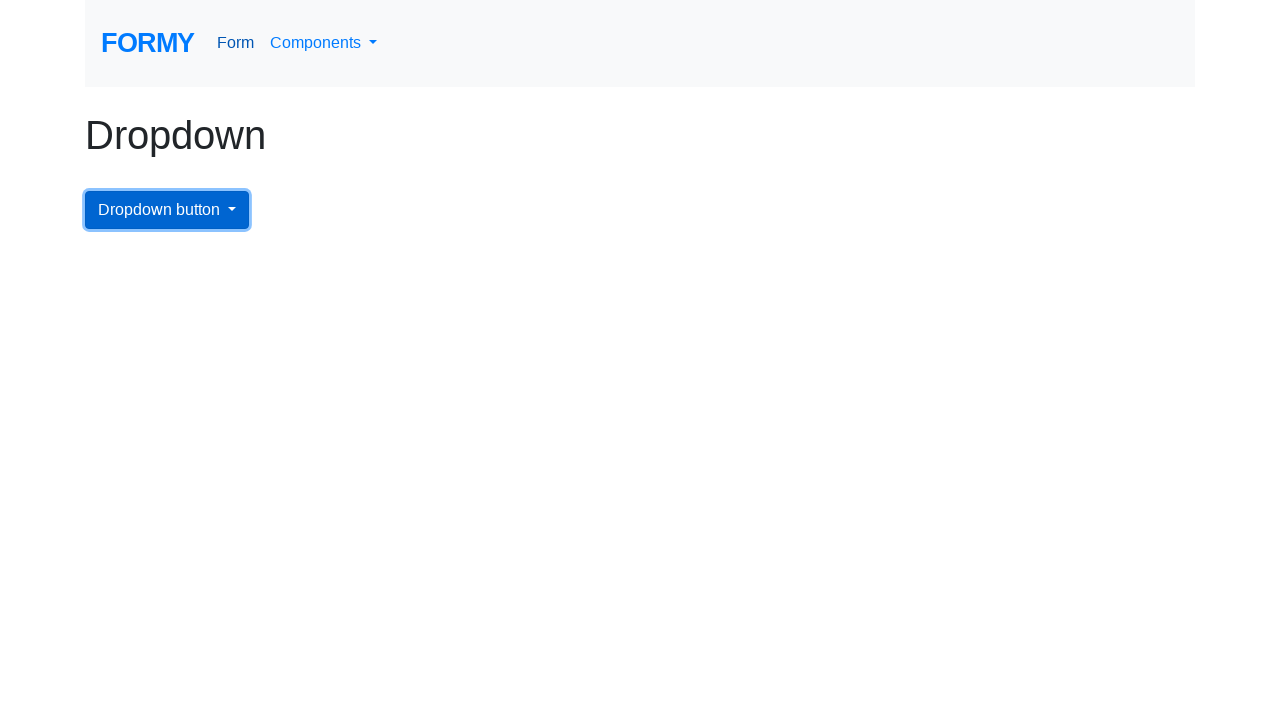

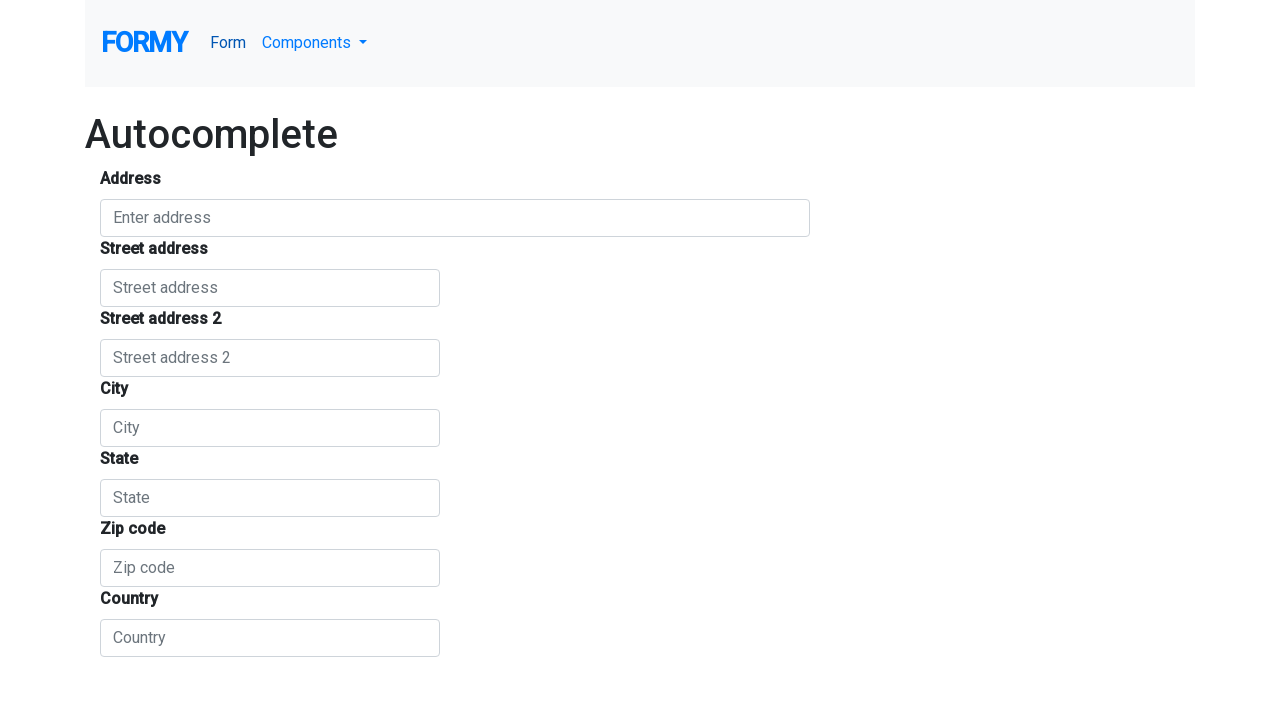